Tests dynamic controls with explicit waits by clicking Remove button, waiting for "It's gone!" message, then clicking Add button and waiting for "It's back!" message

Starting URL: https://the-internet.herokuapp.com/dynamic_controls

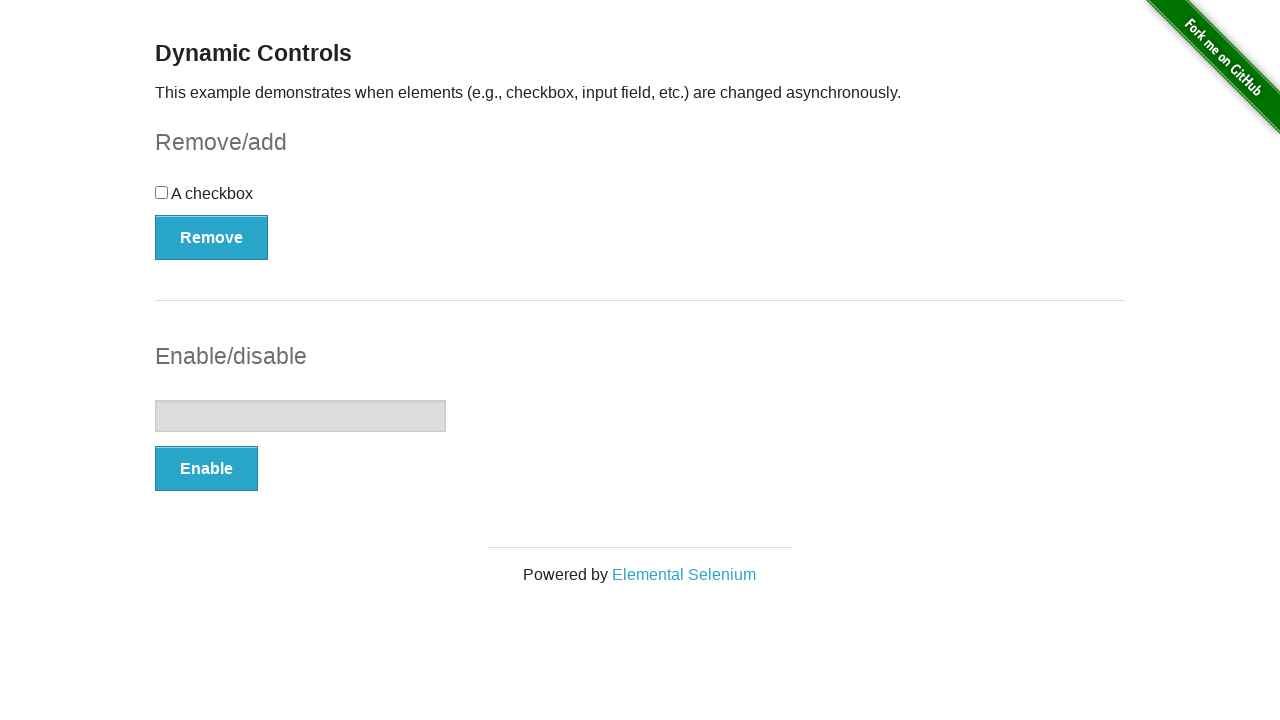

Clicked the Remove button at (212, 237) on xpath=//*[text()='Remove']
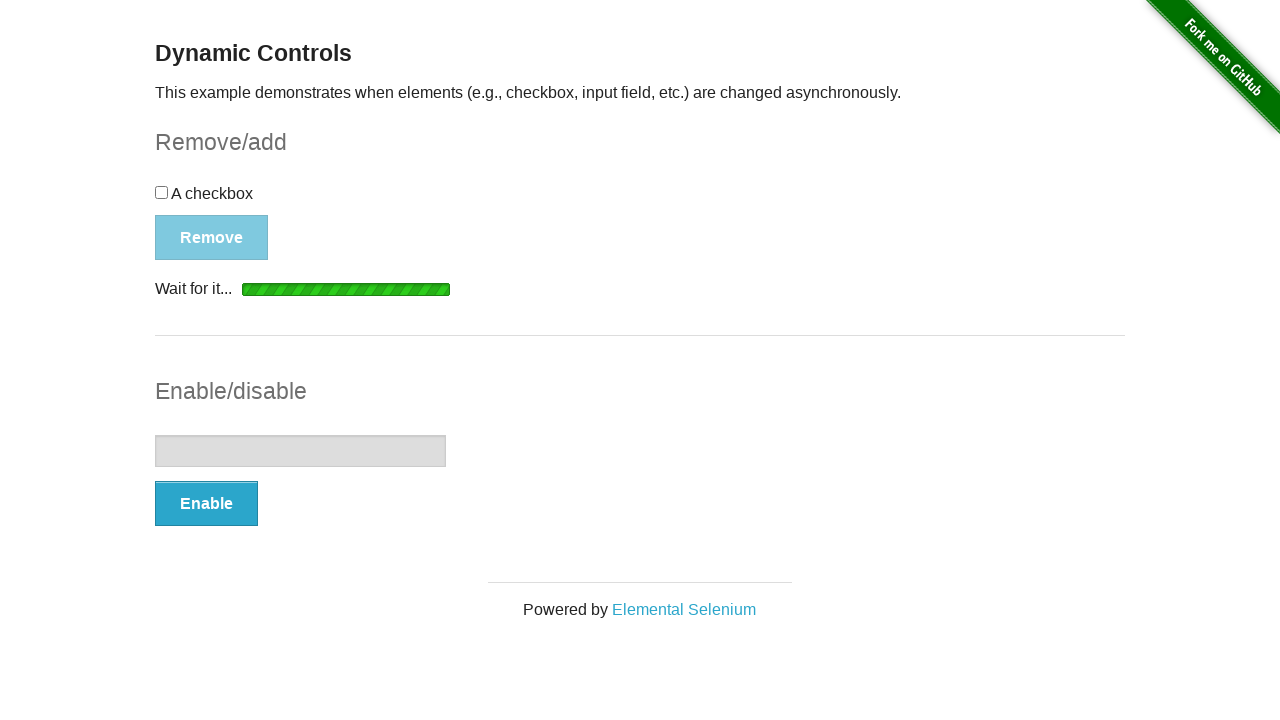

Waited for "It's gone!" message to be visible
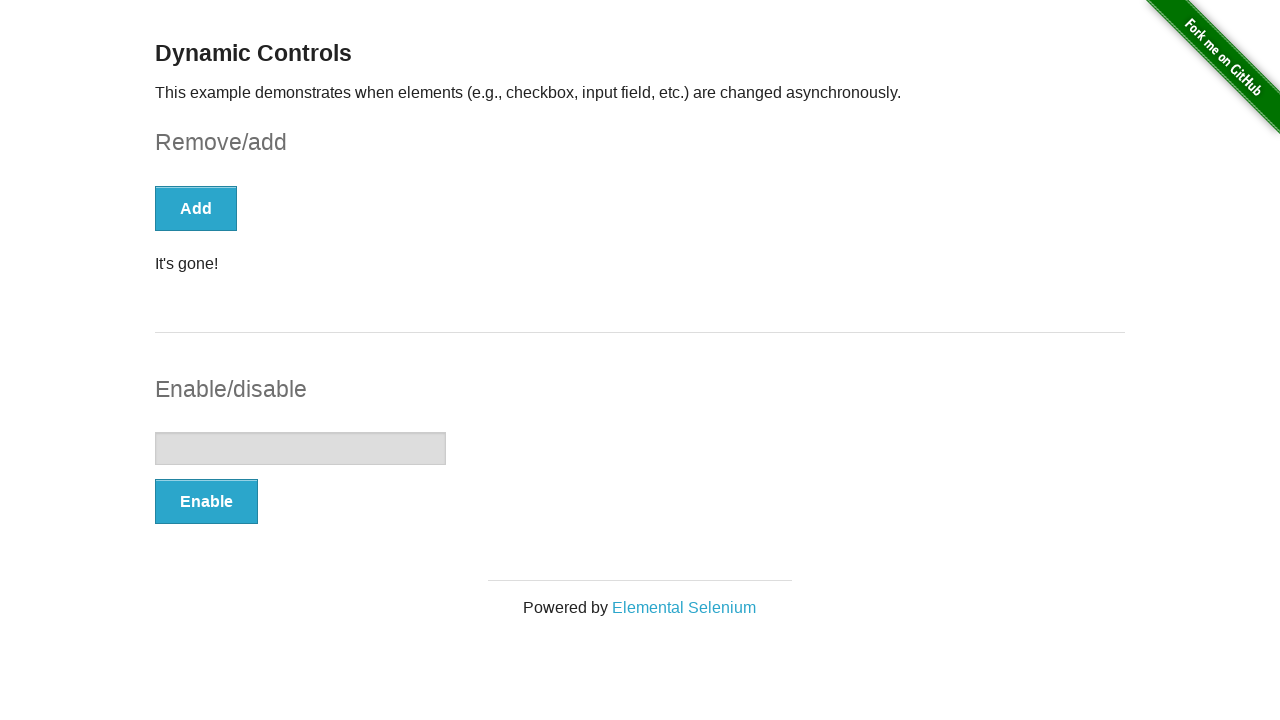

Located the "It's gone!" element
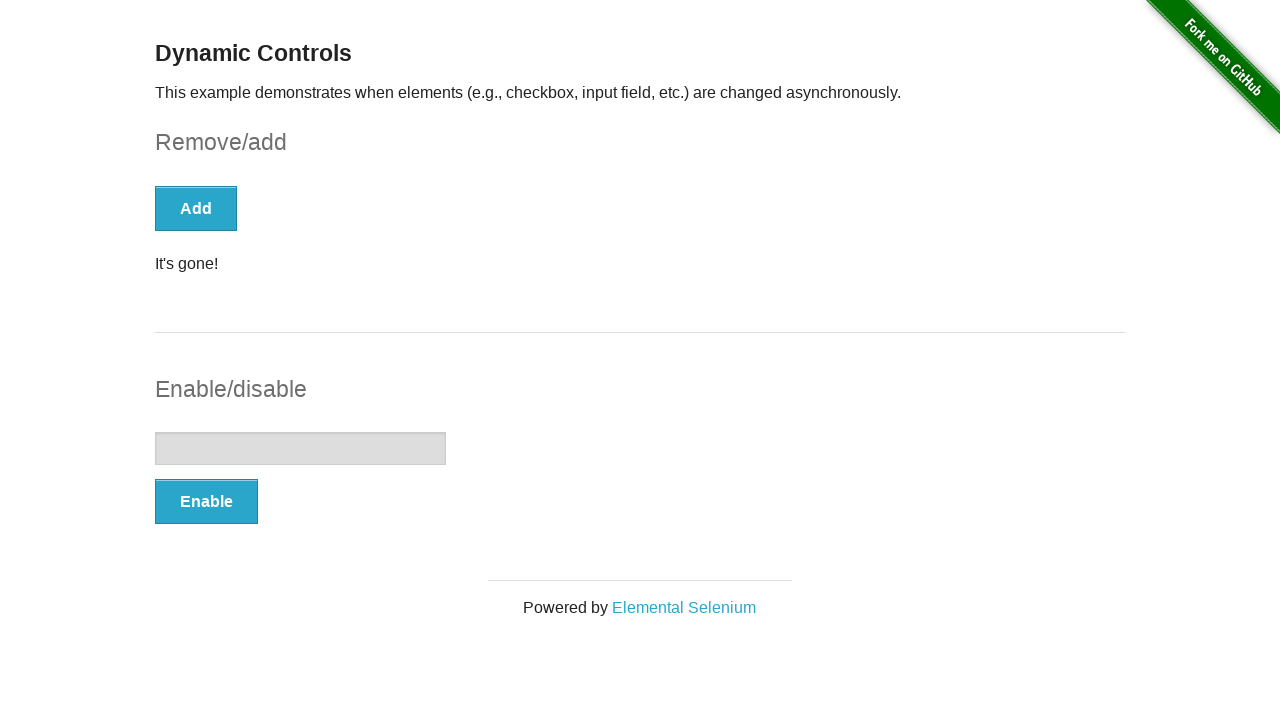

Asserted that "It's gone!" element is visible
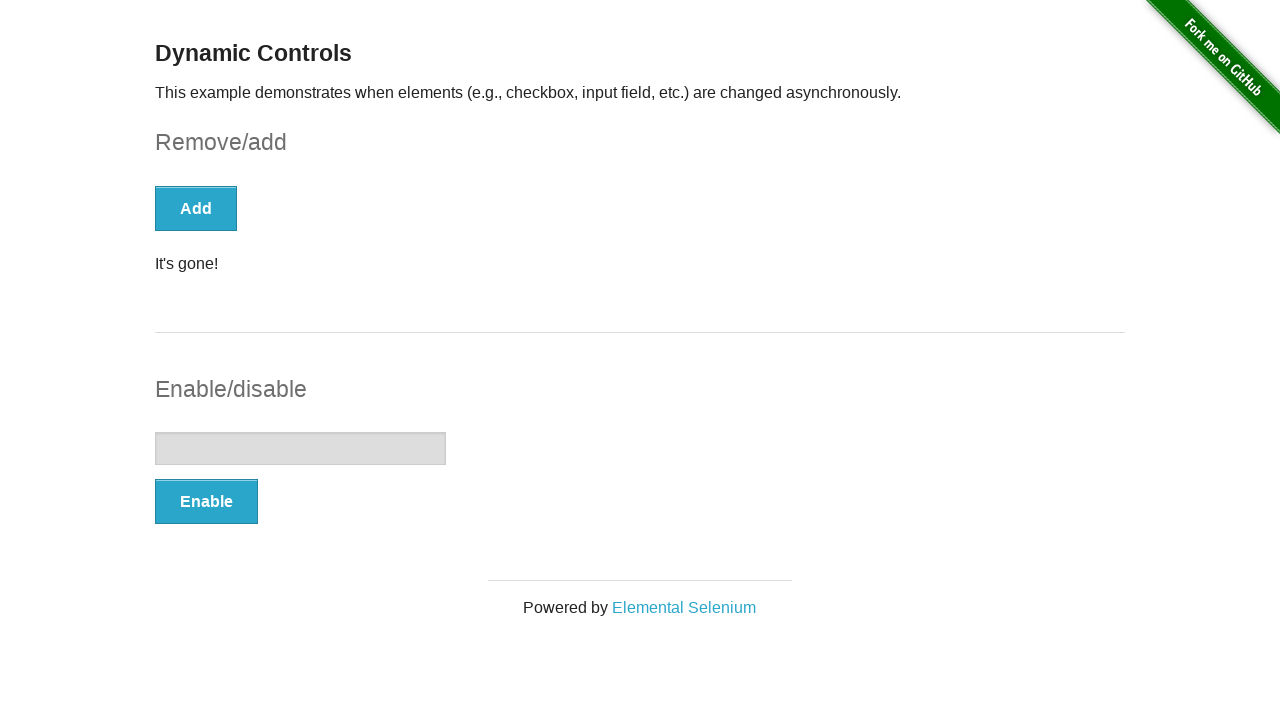

Clicked the Add button at (196, 208) on xpath=//*[text()='Add']
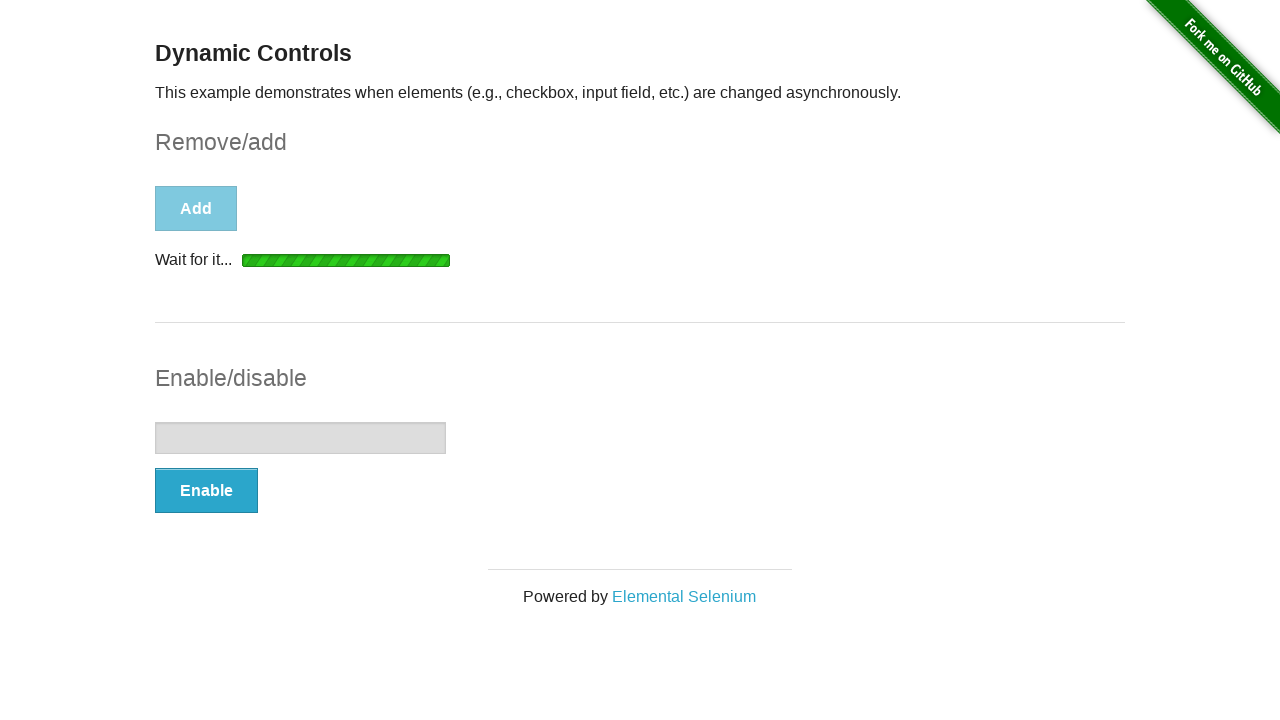

Waited for "It's back!" message to be visible
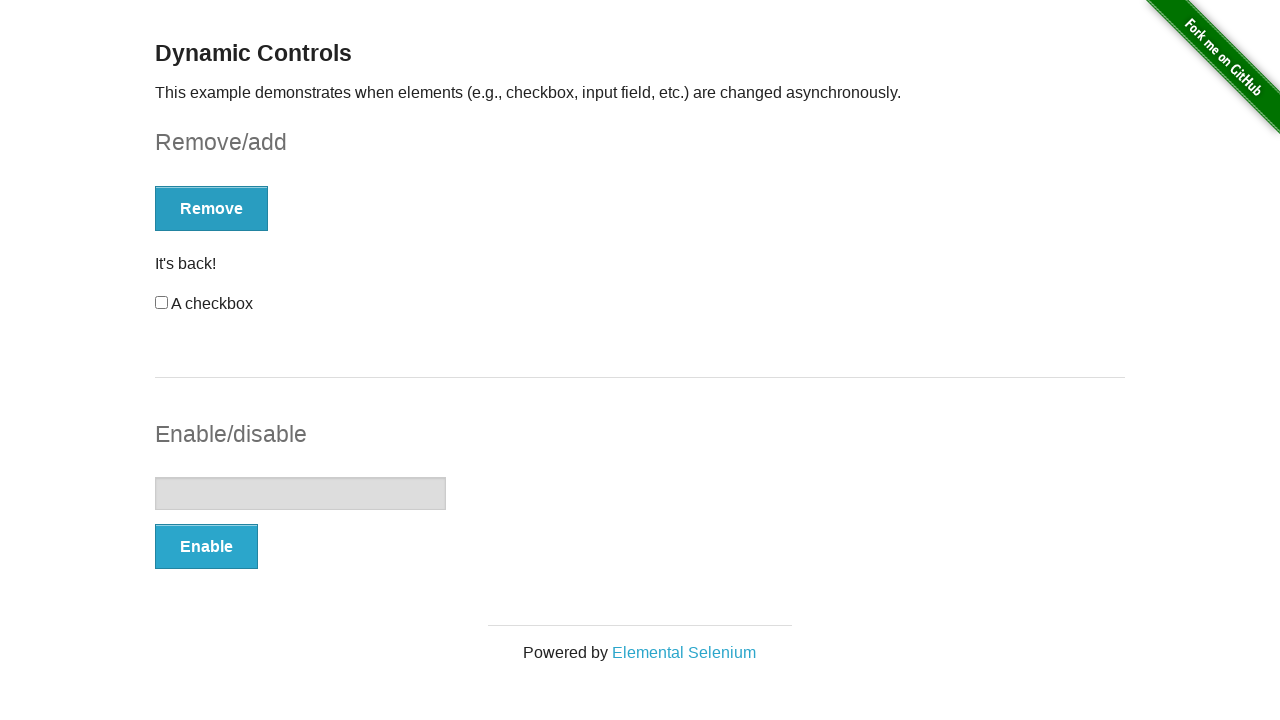

Located the "It's back!" element
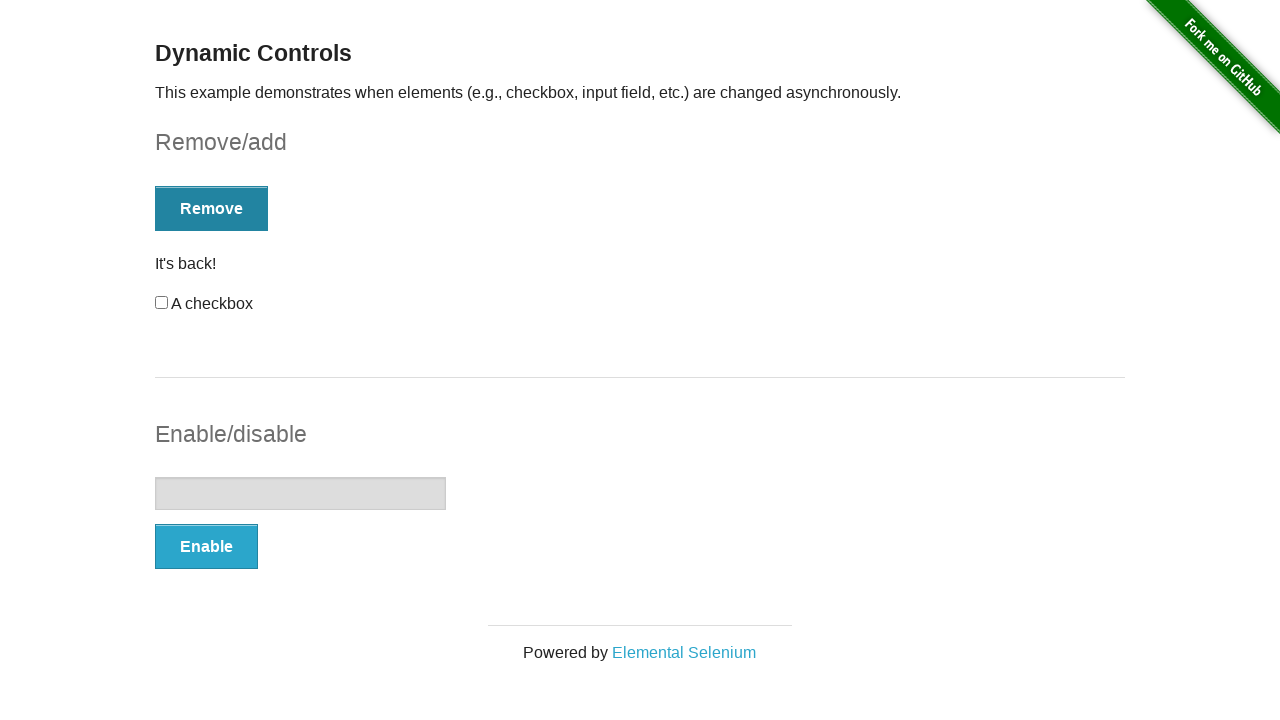

Asserted that "It's back!" element is visible
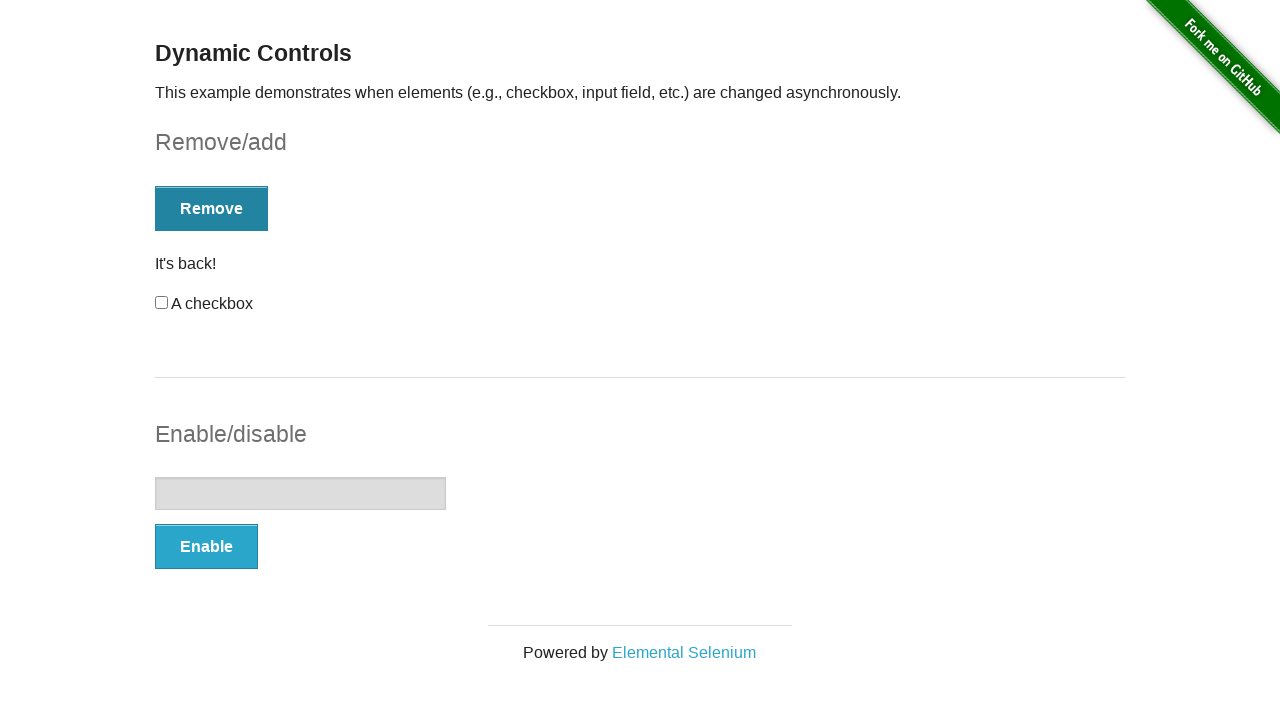

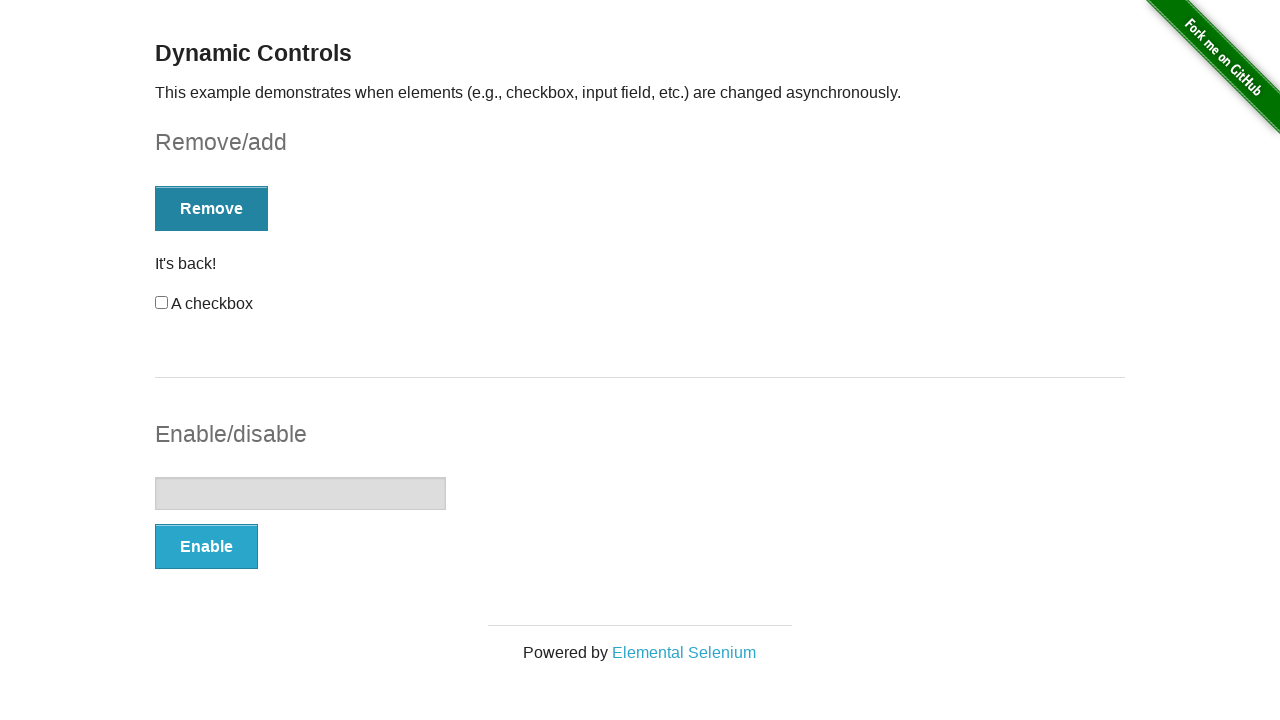